Tests form interaction by selecting a checkbox, choosing the corresponding dropdown option, entering text, and verifying an alert message

Starting URL: https://www.rahulshettyacademy.com/AutomationPractice/

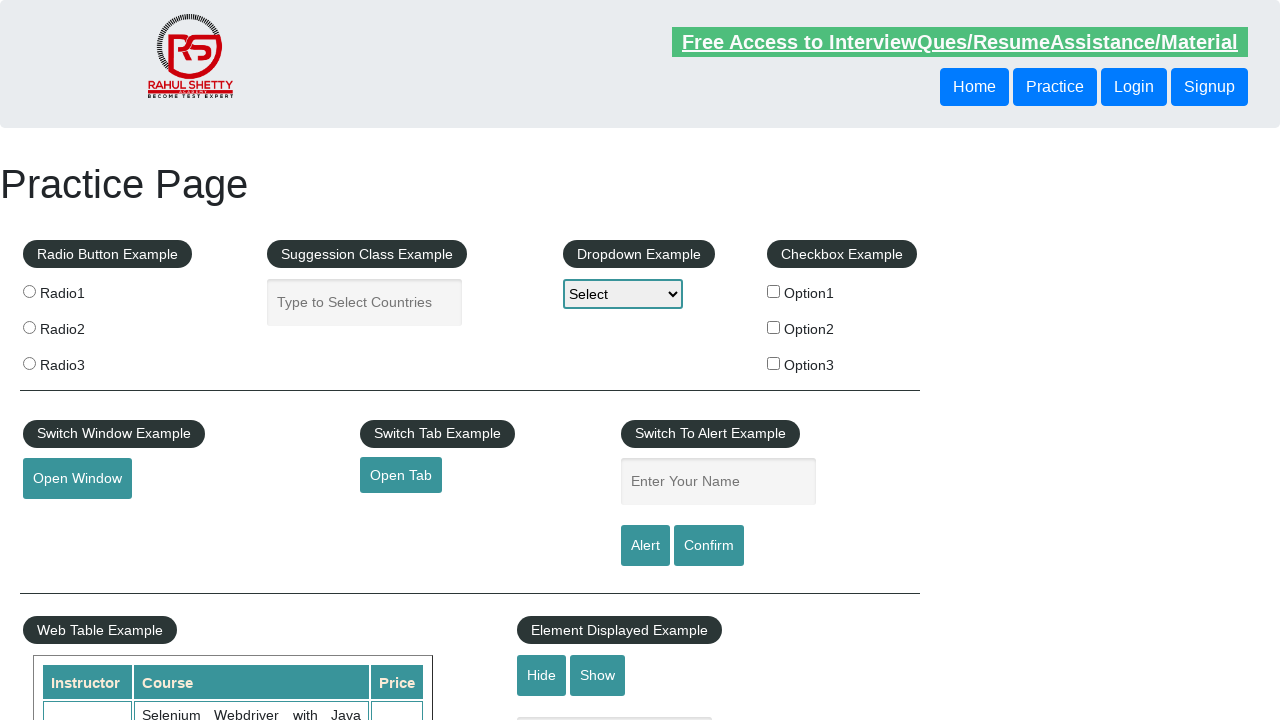

Located label element for checkbox option 2
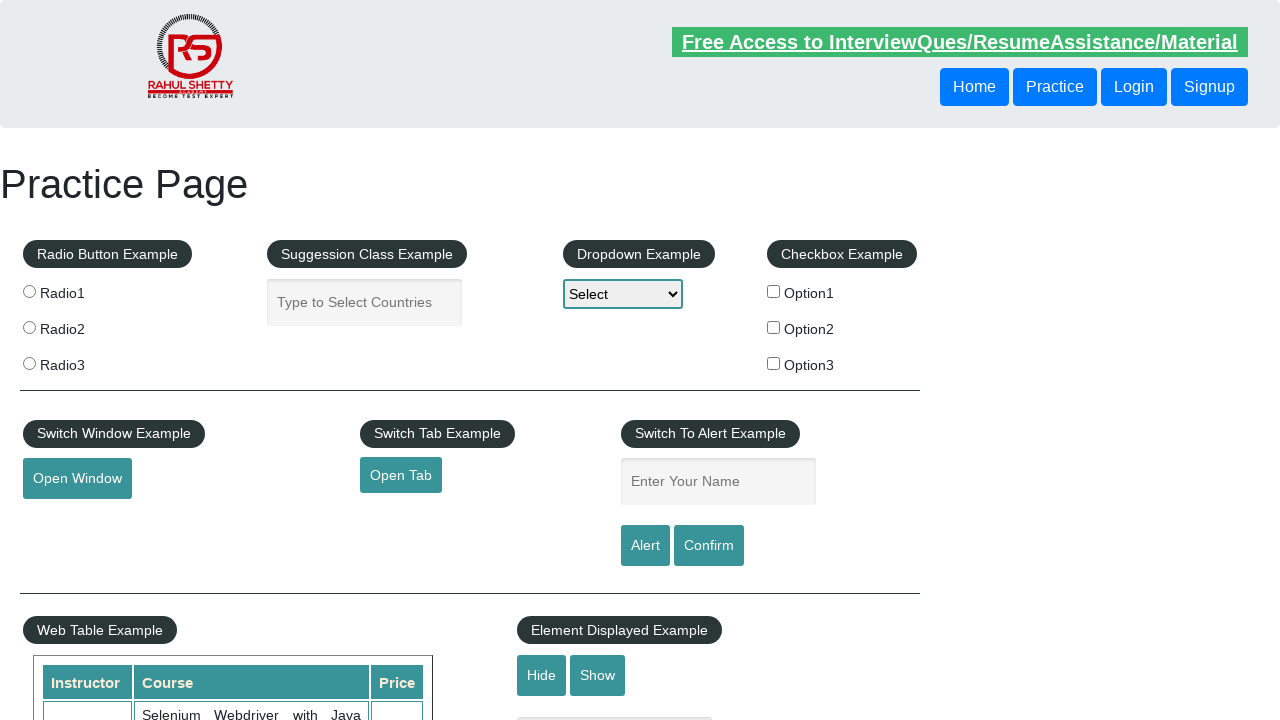

Extracted label text: 'Option2'
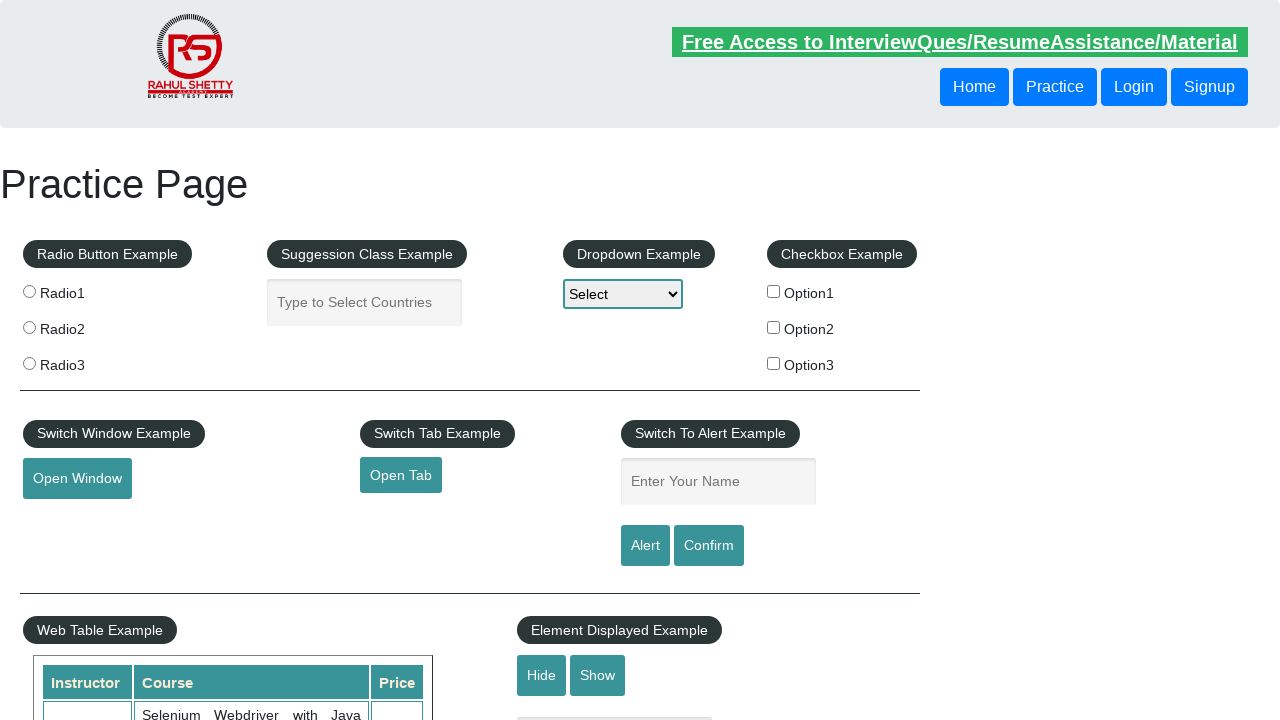

Selected checkbox for option 2 at (774, 327) on #checkBoxOption2
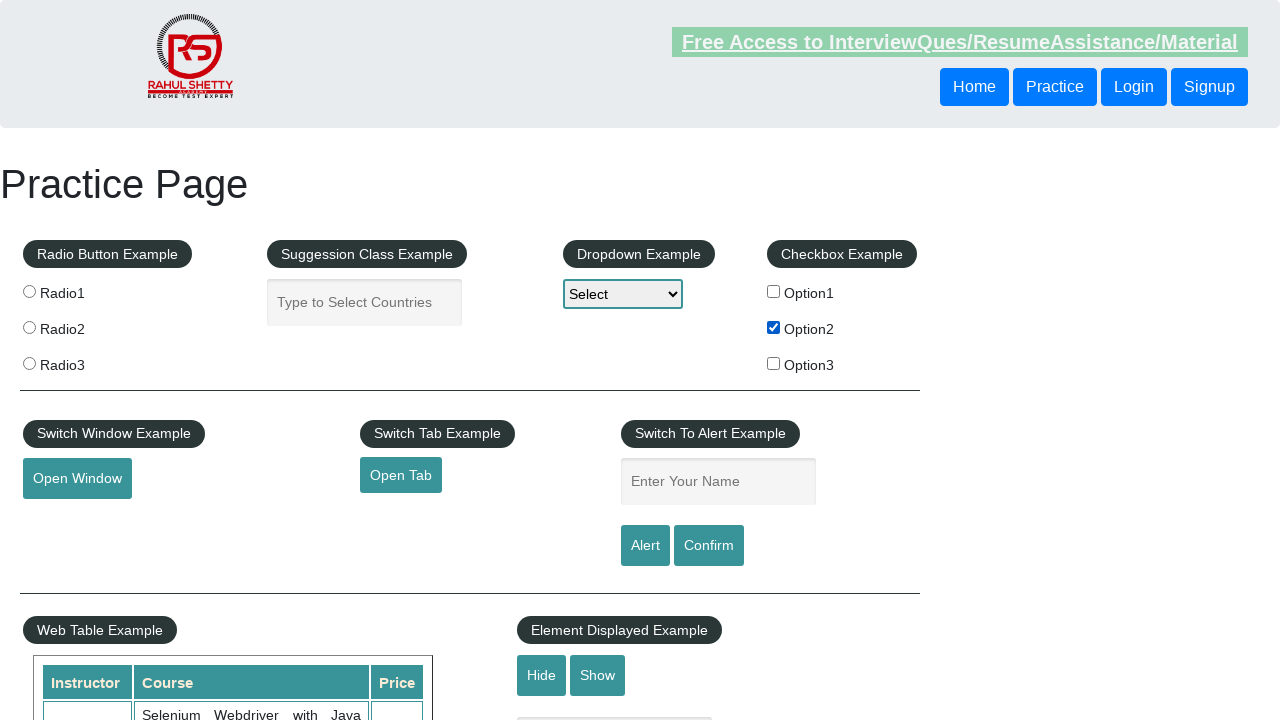

Selected dropdown option matching label: 'Option2' on #dropdown-class-example
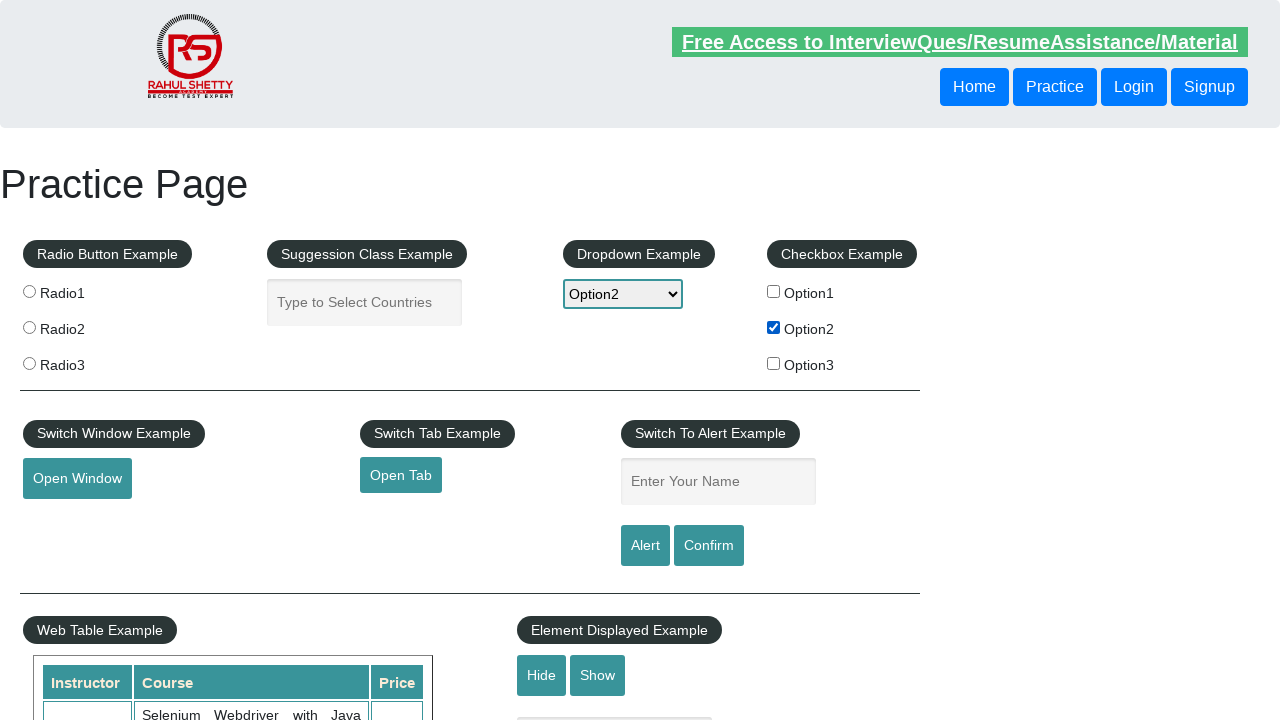

Filled name field with 'Option2' on #name
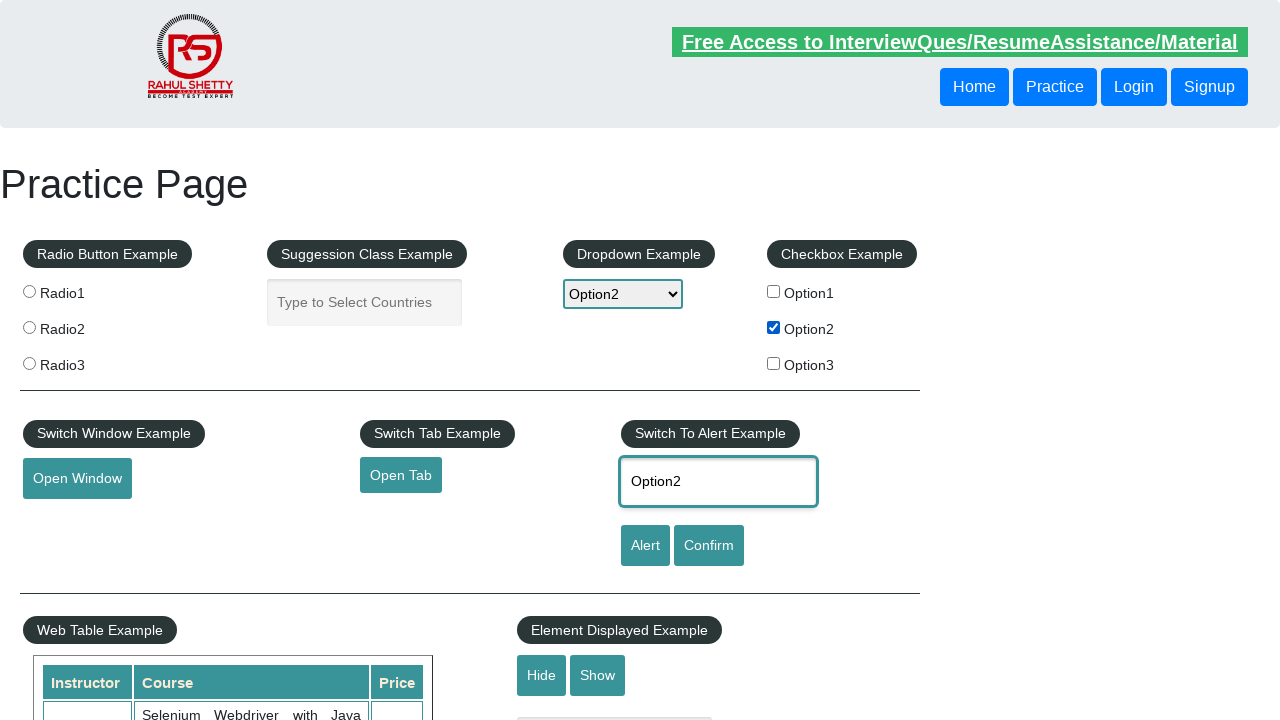

Clicked alert button at (645, 546) on #alertbtn
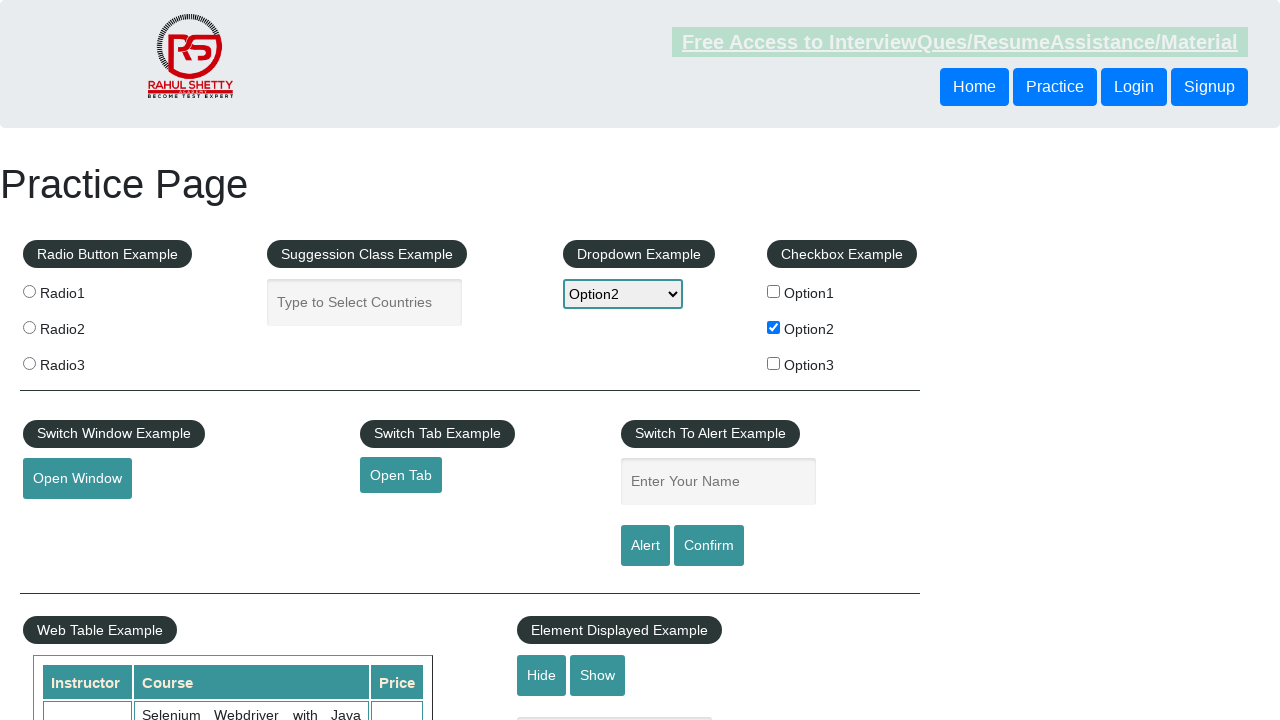

Set up dialog handler to accept alert
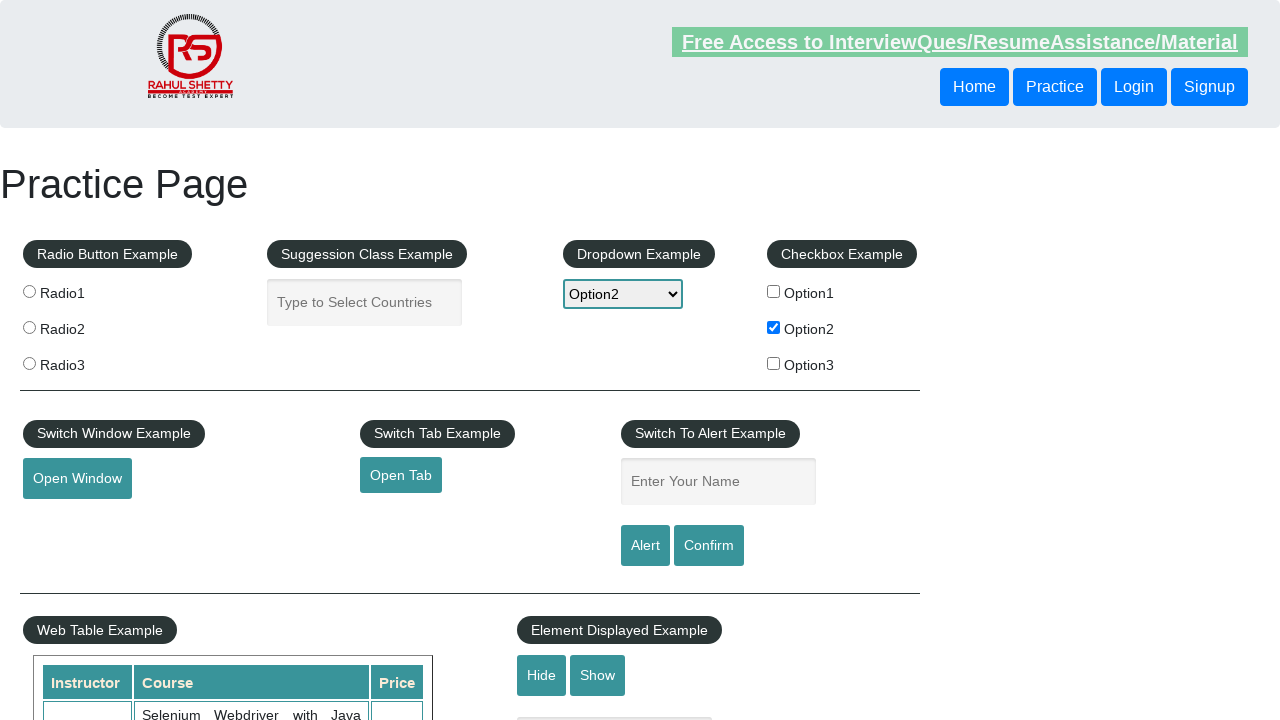

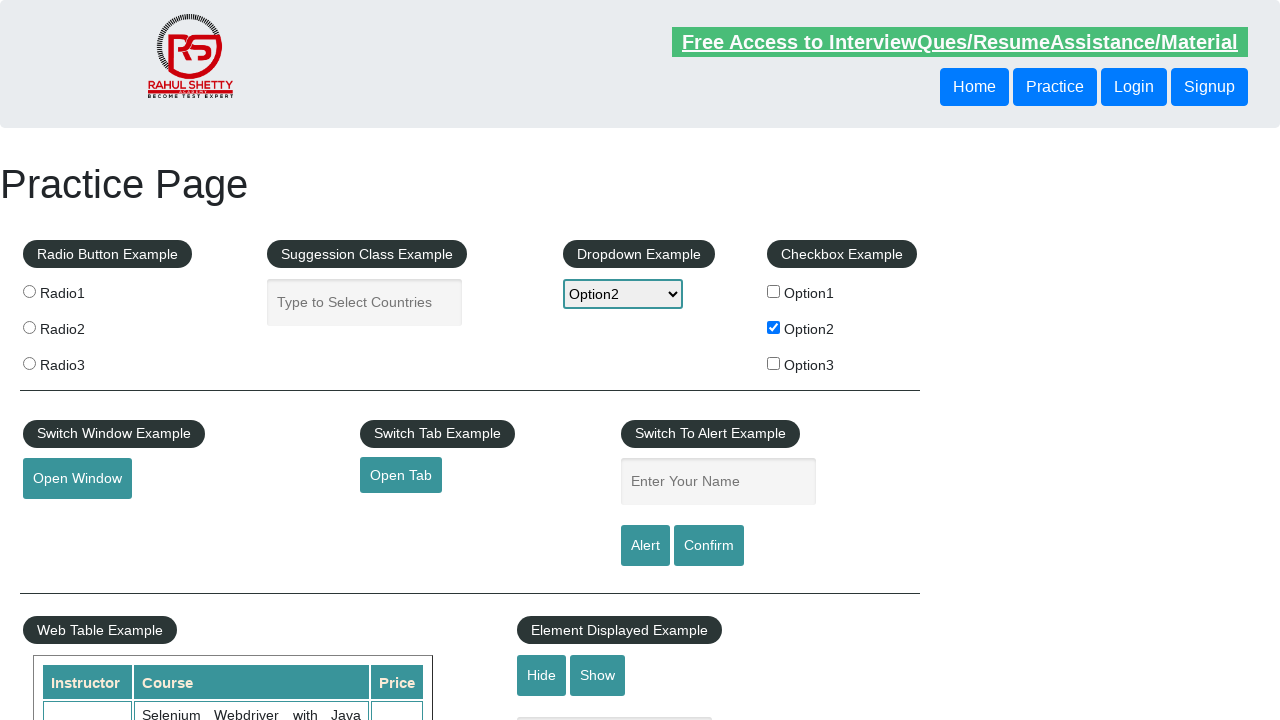